Tests navigation to demo site from ToolsQA Selenium training page by clicking demo link

Starting URL: https://www.toolsqa.com/selenium-training/

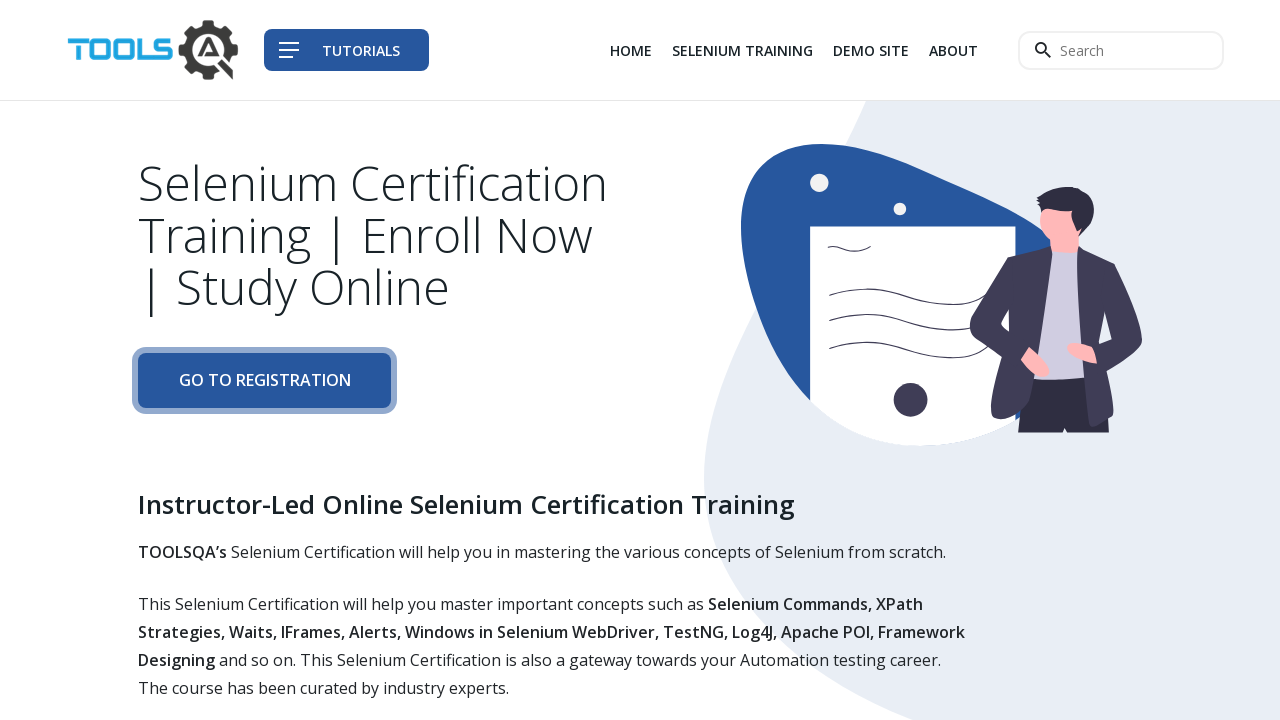

Clicked on Demo Site link (3rd navigation item) from ToolsQA Selenium training page at (871, 50) on xpath=//div[@class='col-auto']//li[3]/a
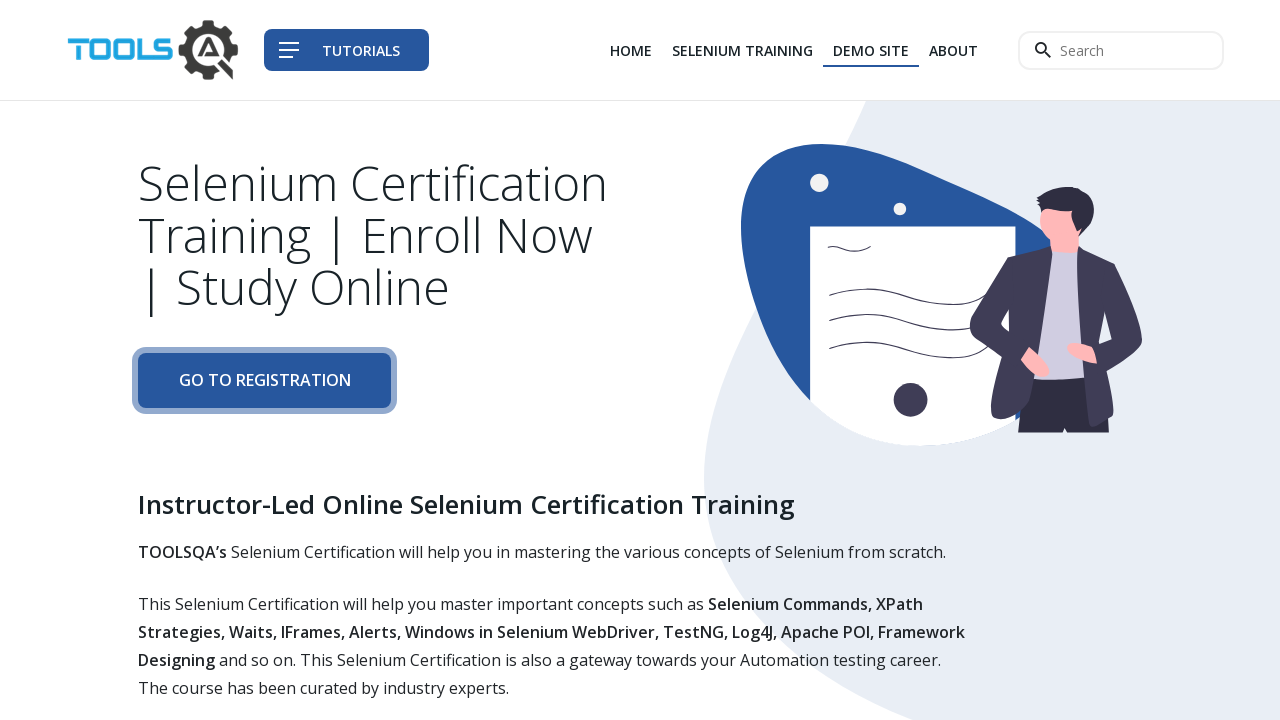

New page/tab opened after clicking demo link
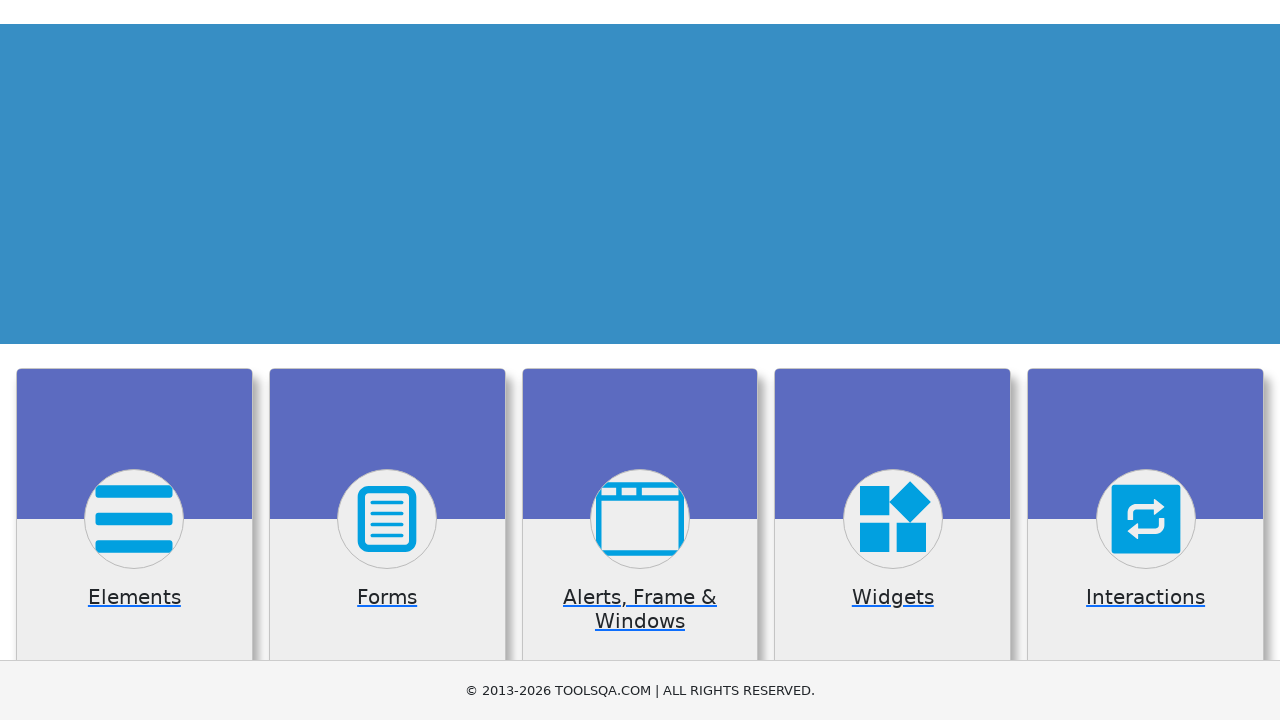

Demo site page fully loaded
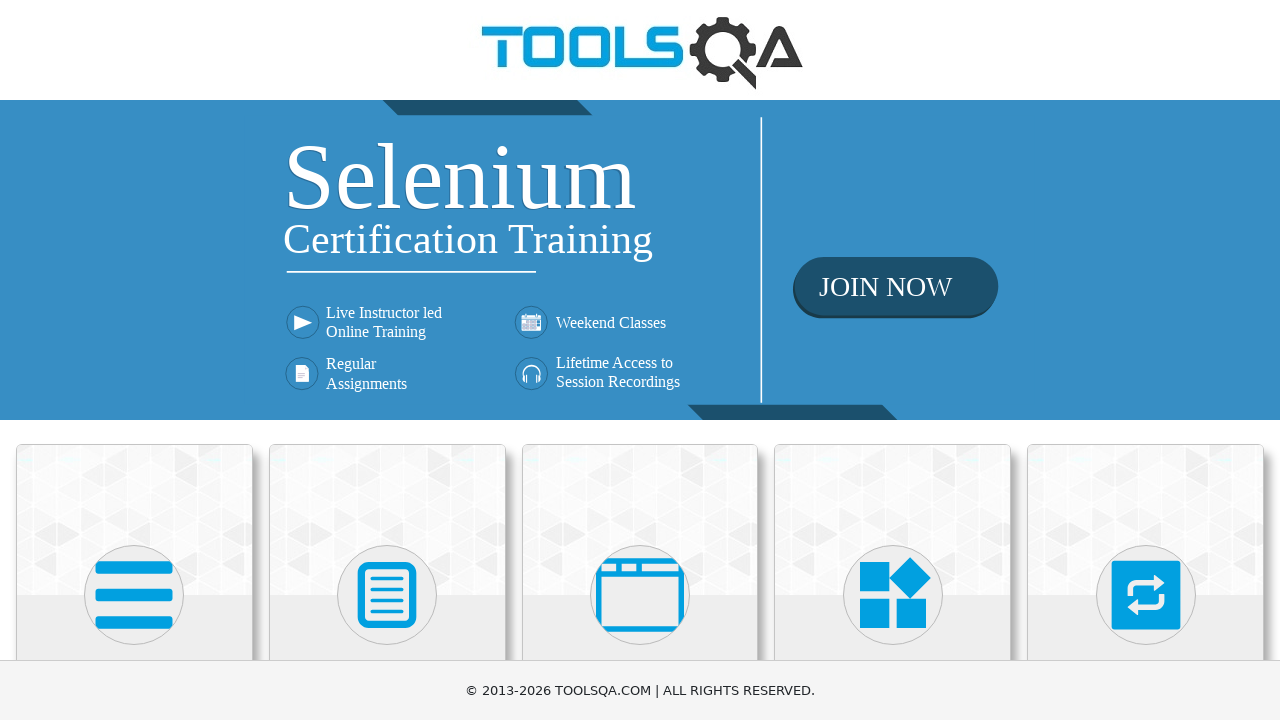

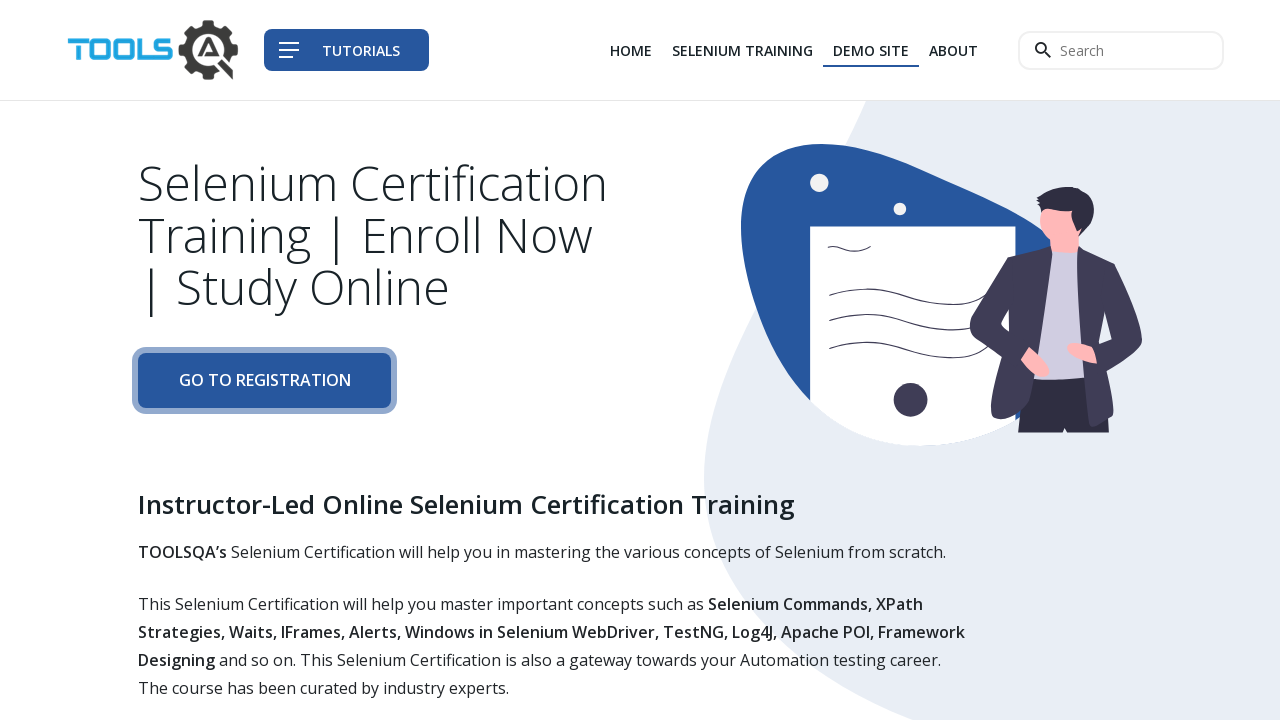